Verifies that the Microsoft homepage loads successfully by checking if the menu bar is displayed

Starting URL: https://www.microsoft.com/en-us

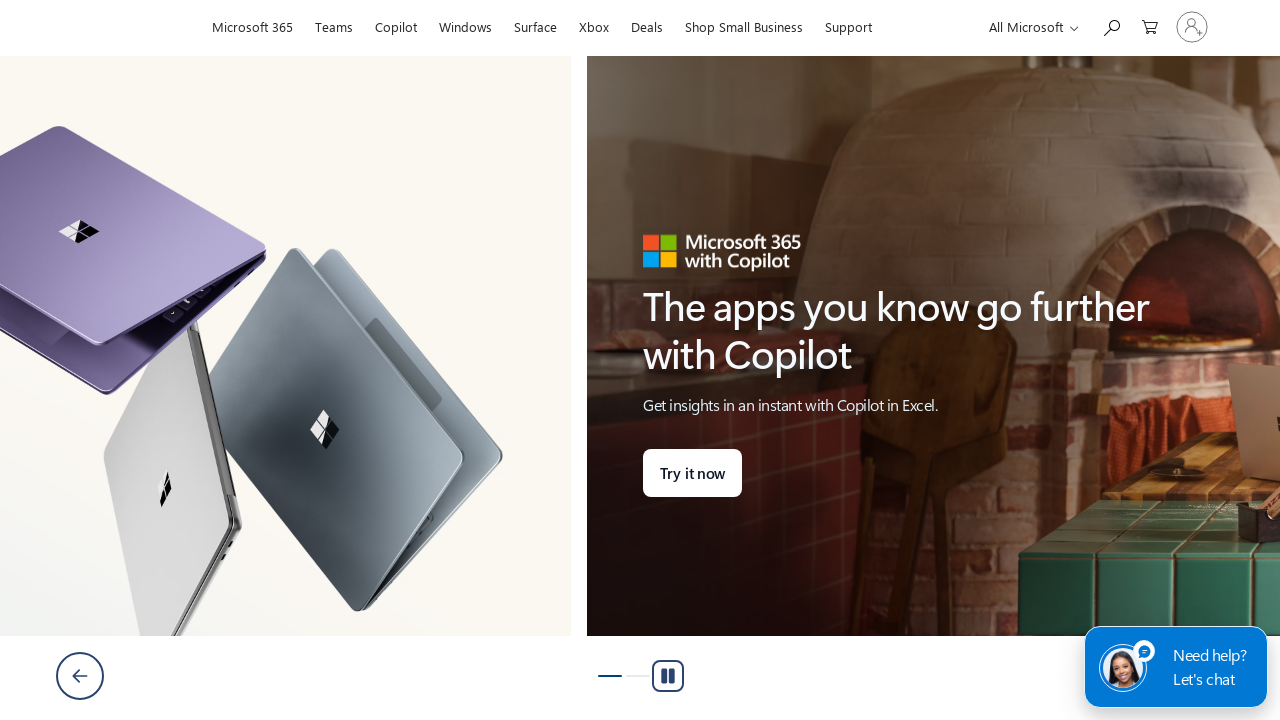

Menu bar loaded and is visible on Microsoft homepage
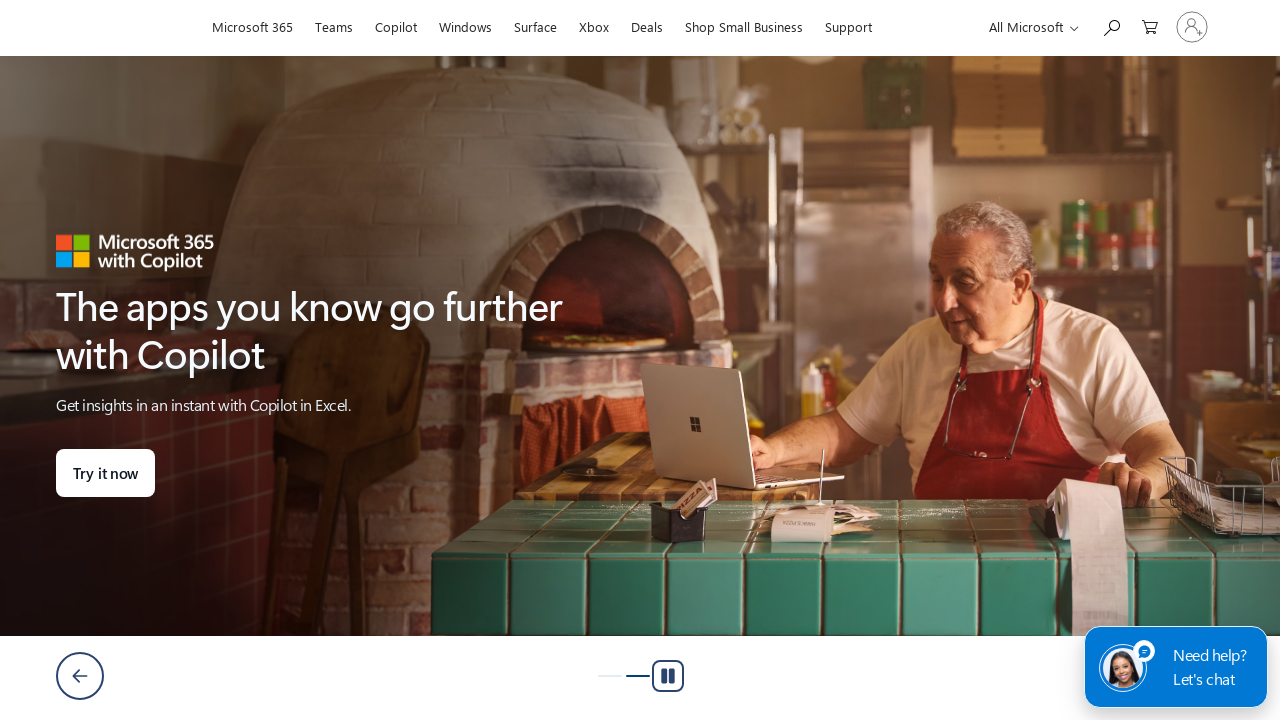

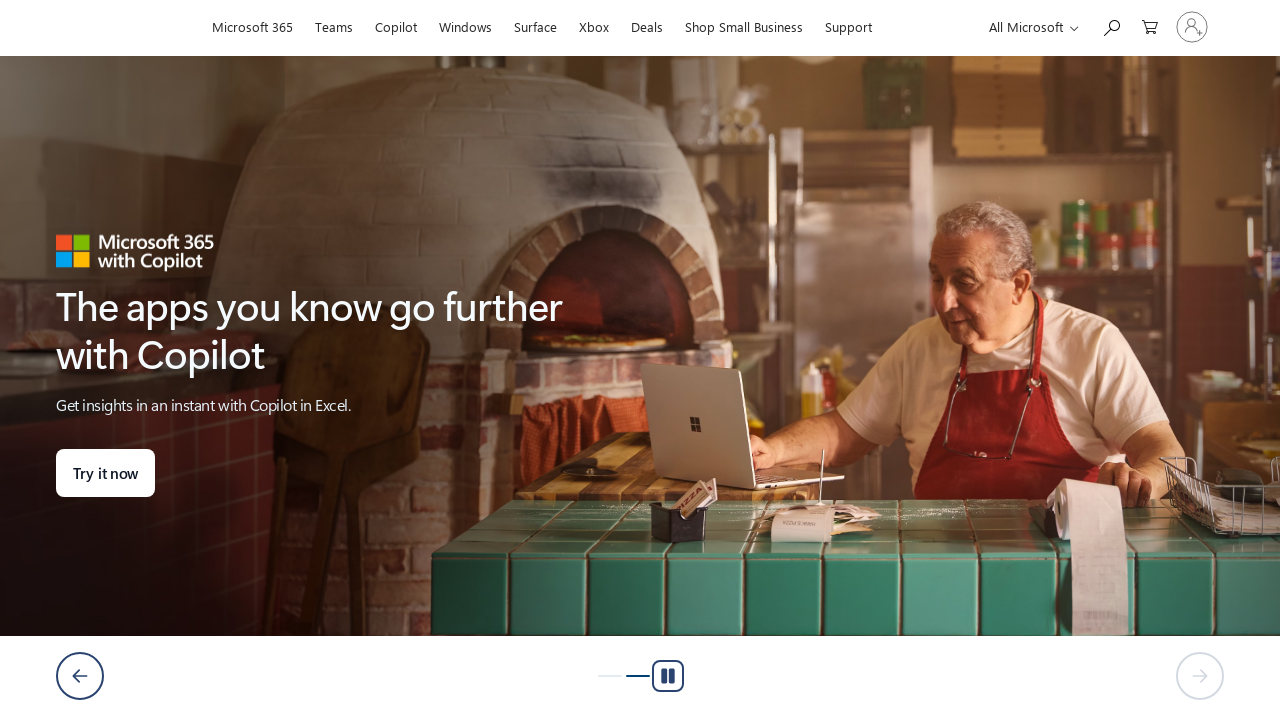